Tests handling multiple browser windows by clicking on TimeTable/Track link, opening All Services page in a new window, switching between windows, and returning to the home page.

Starting URL: https://www.apsrtconline.in/

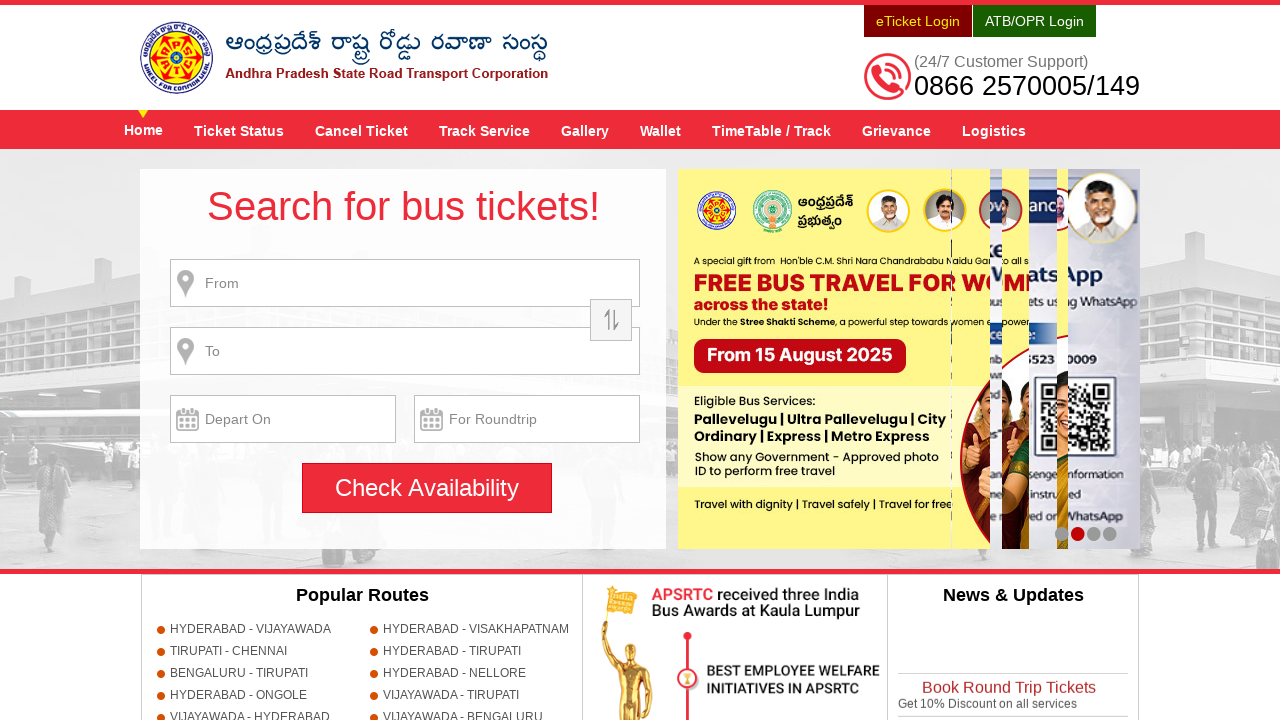

Clicked on TimeTable / Track link at (772, 130) on a[title='TimeTable / Track']
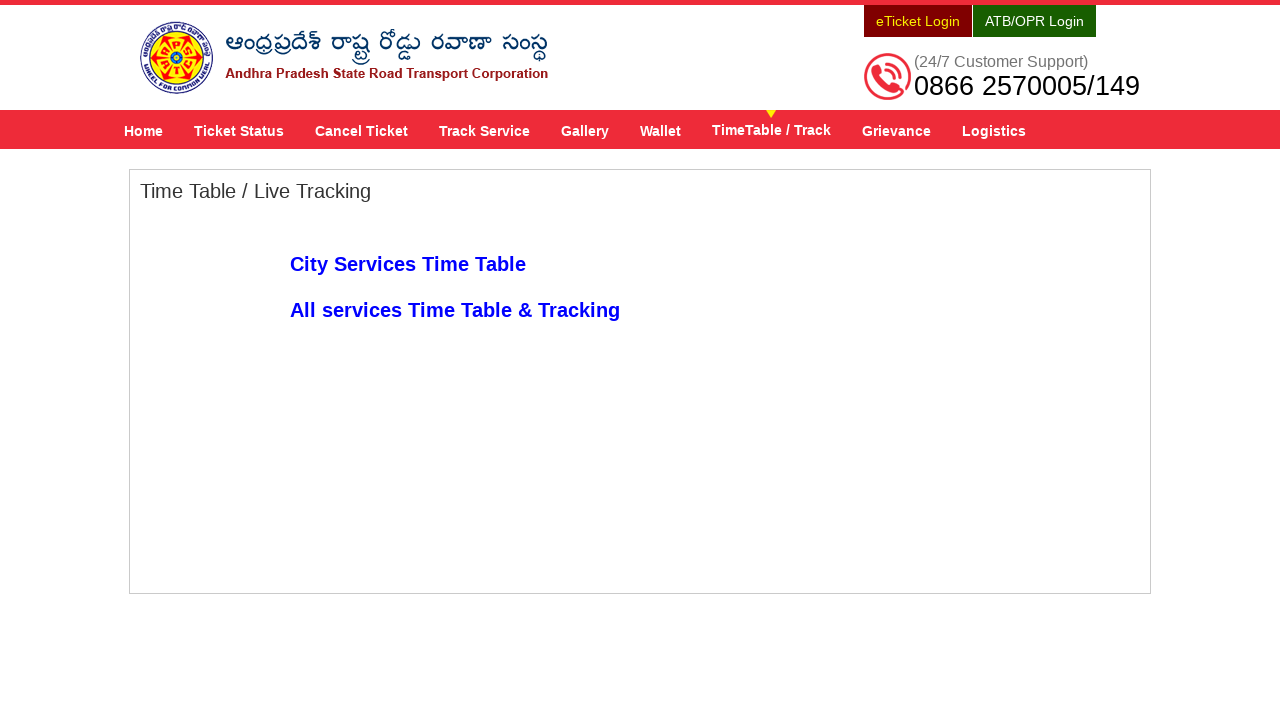

Clicked on All services Time Table & Tracking link to open new window at (455, 310) on a:text('All services Time Table & Tracking')
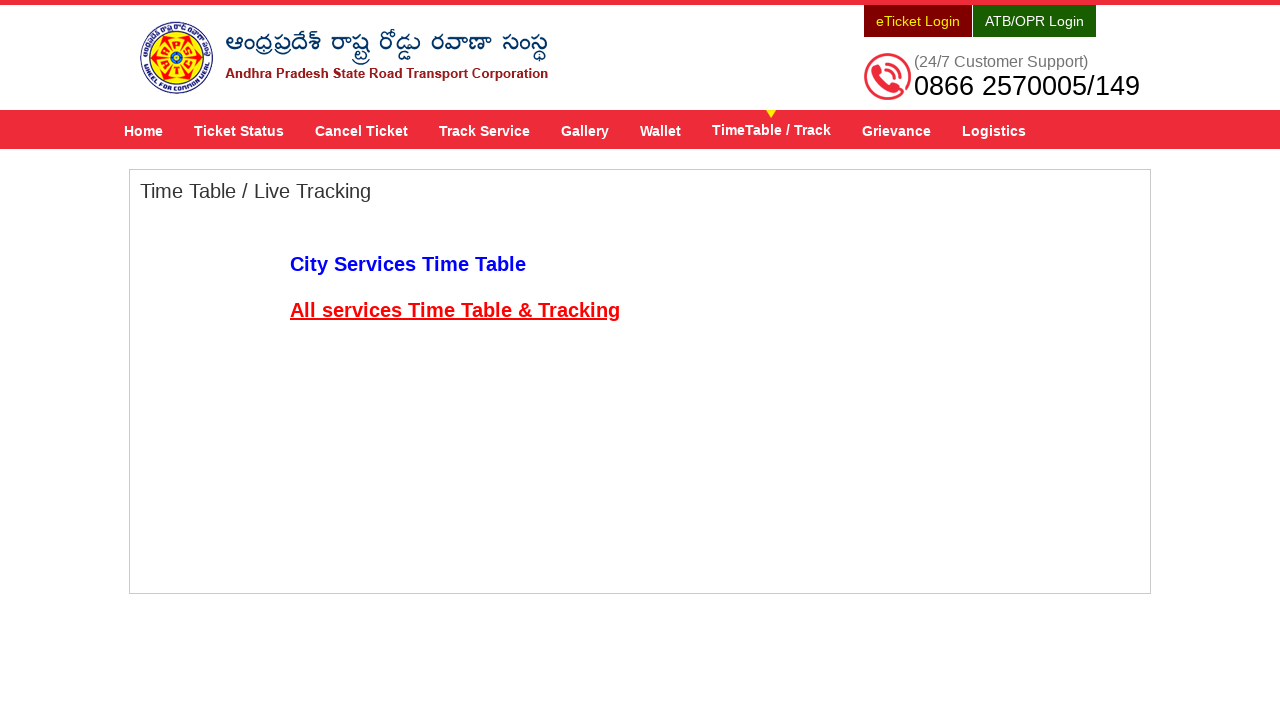

New window loaded and ready
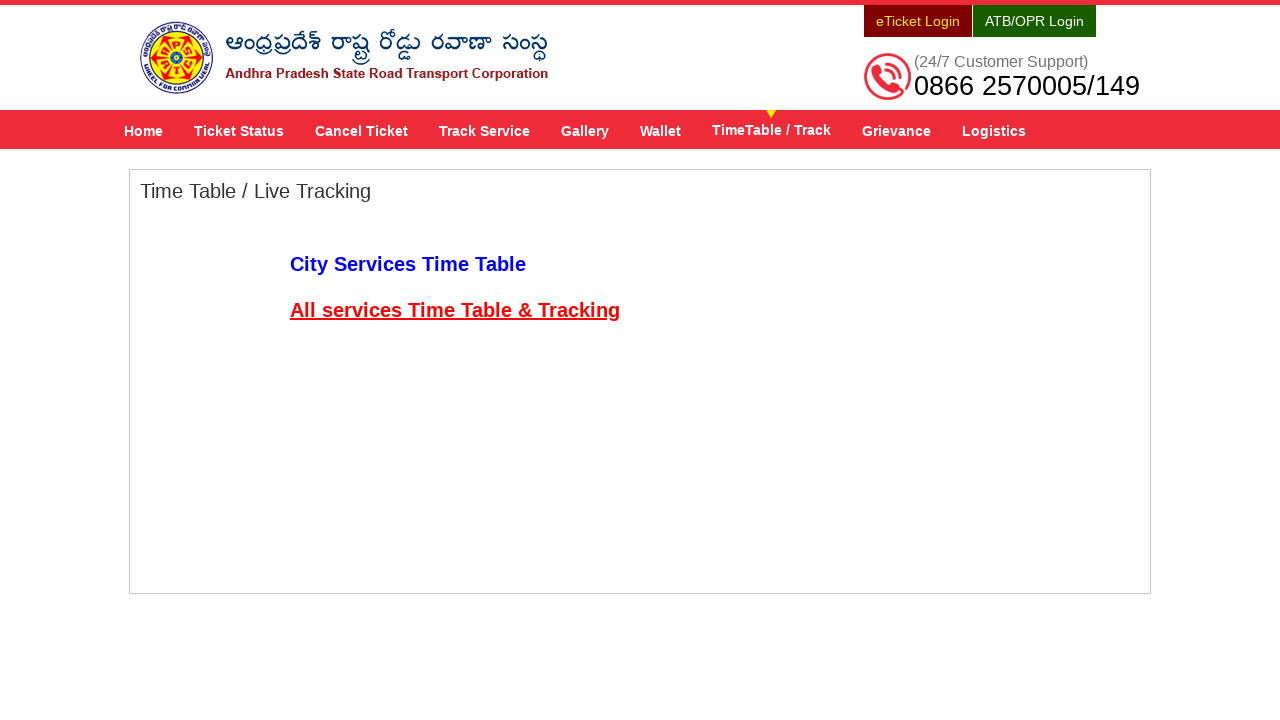

Closed the new window
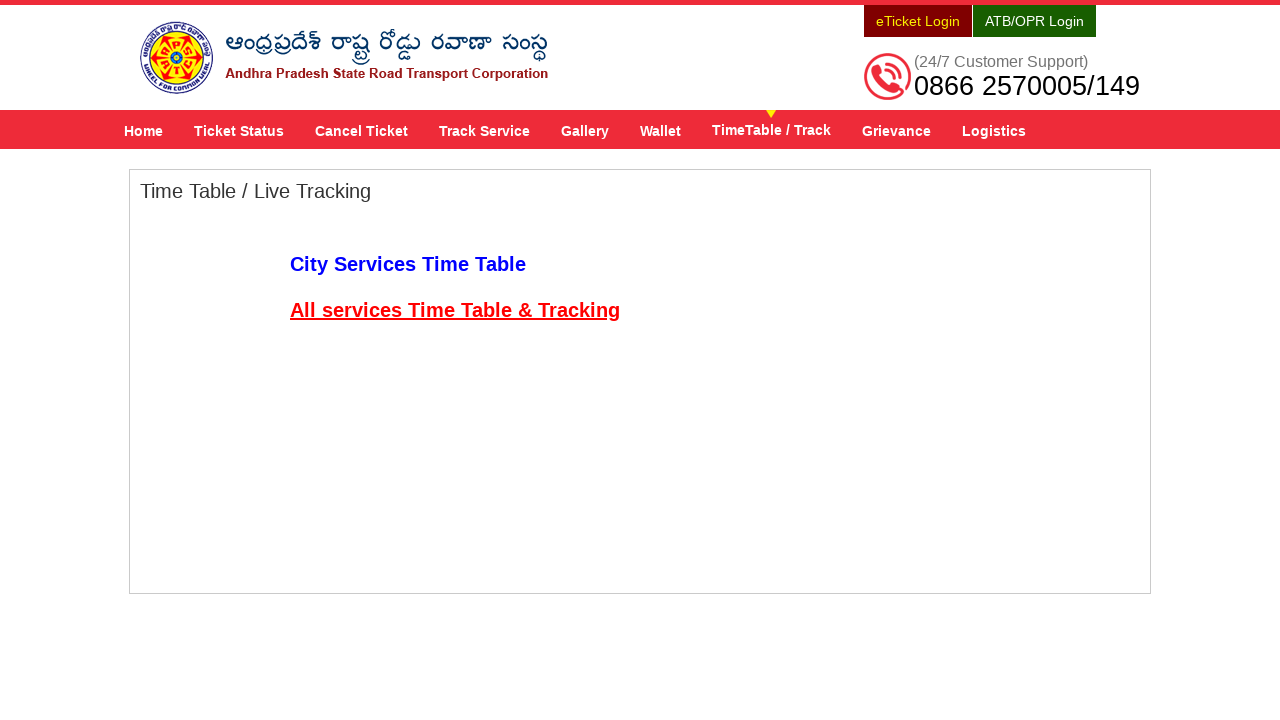

Clicked on Home link to return to home page at (144, 130) on a[title='Home']
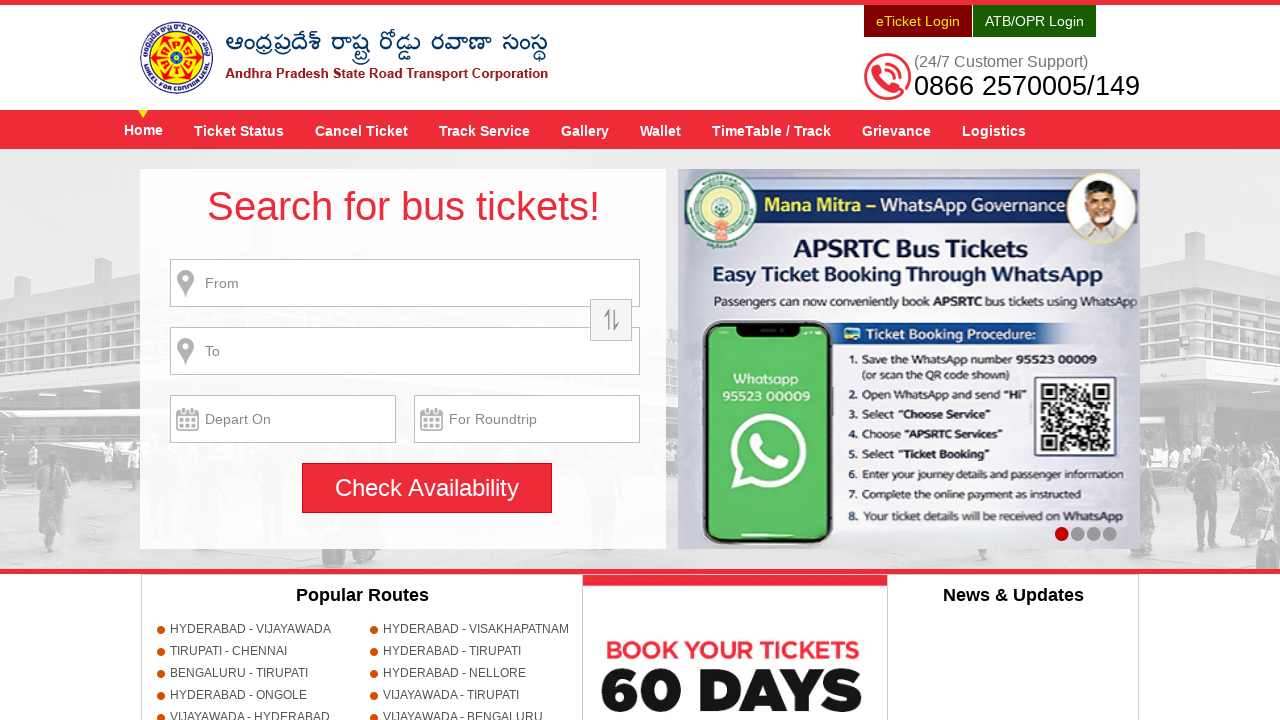

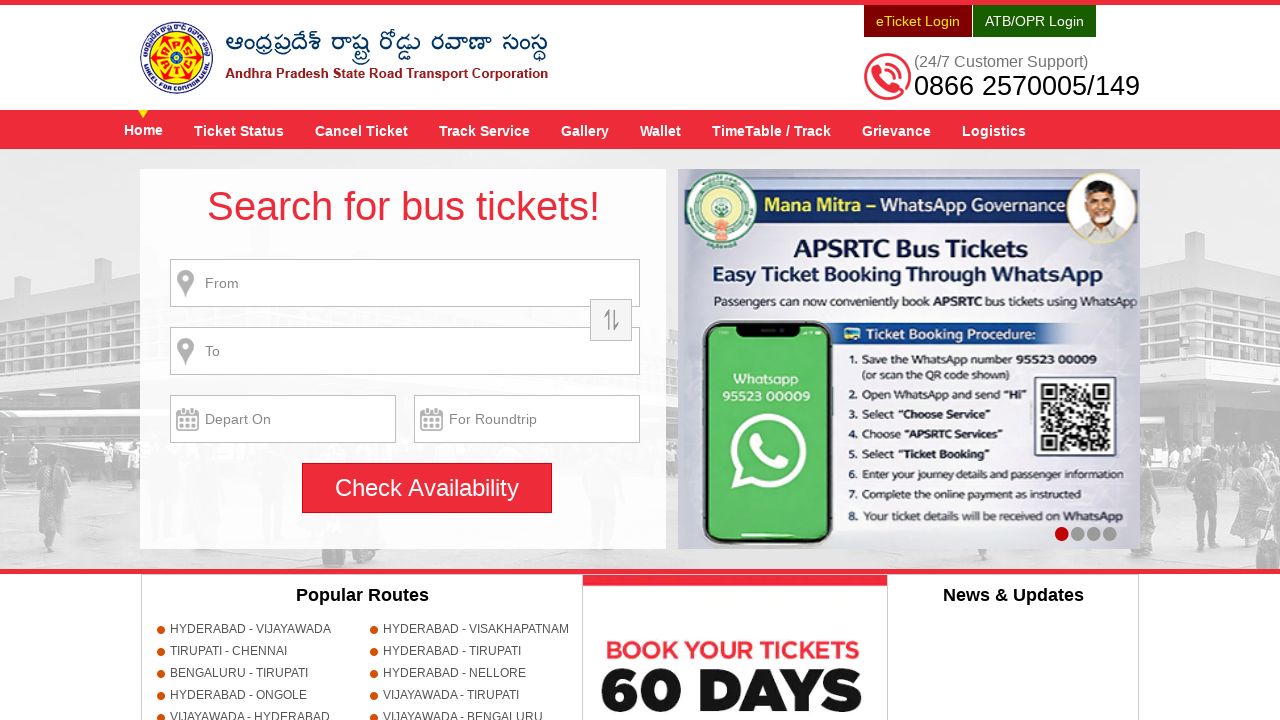